Tests checking the first checkbox and verifying it becomes checked

Starting URL: https://the-internet.herokuapp.com/checkboxes

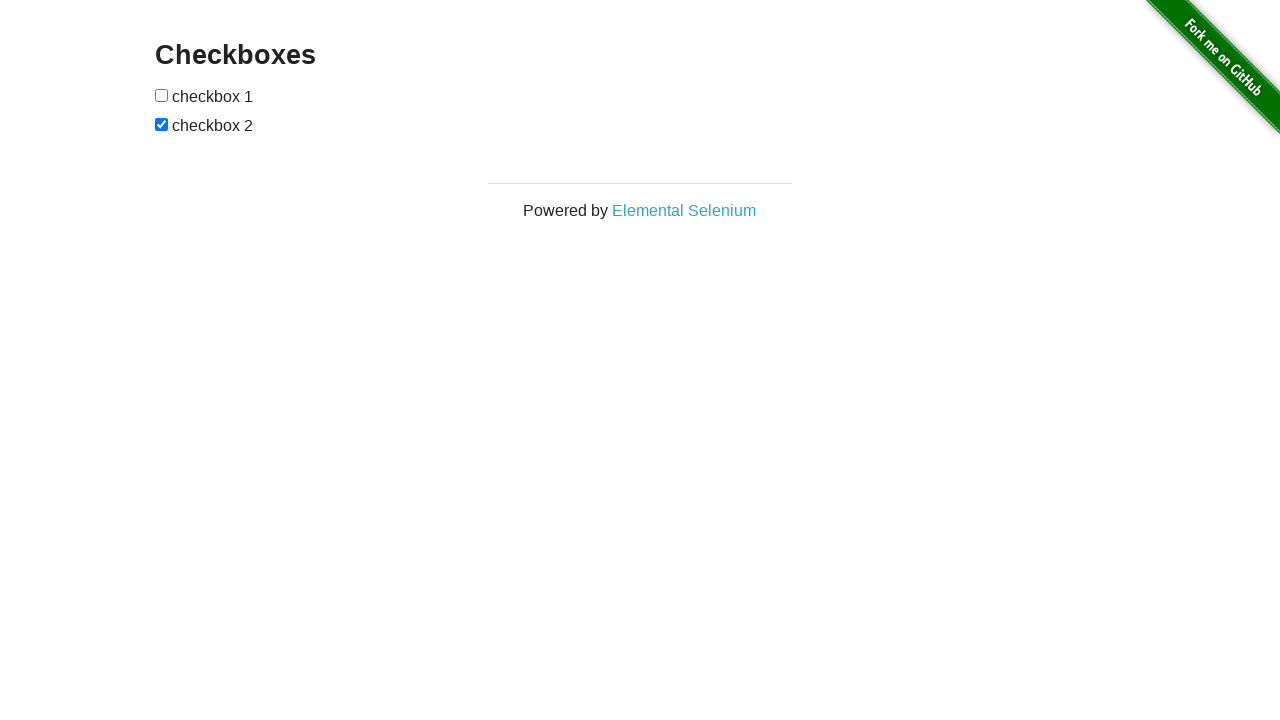

Clicked on the first checkbox at (162, 95) on #checkboxes > input:nth-child(1)
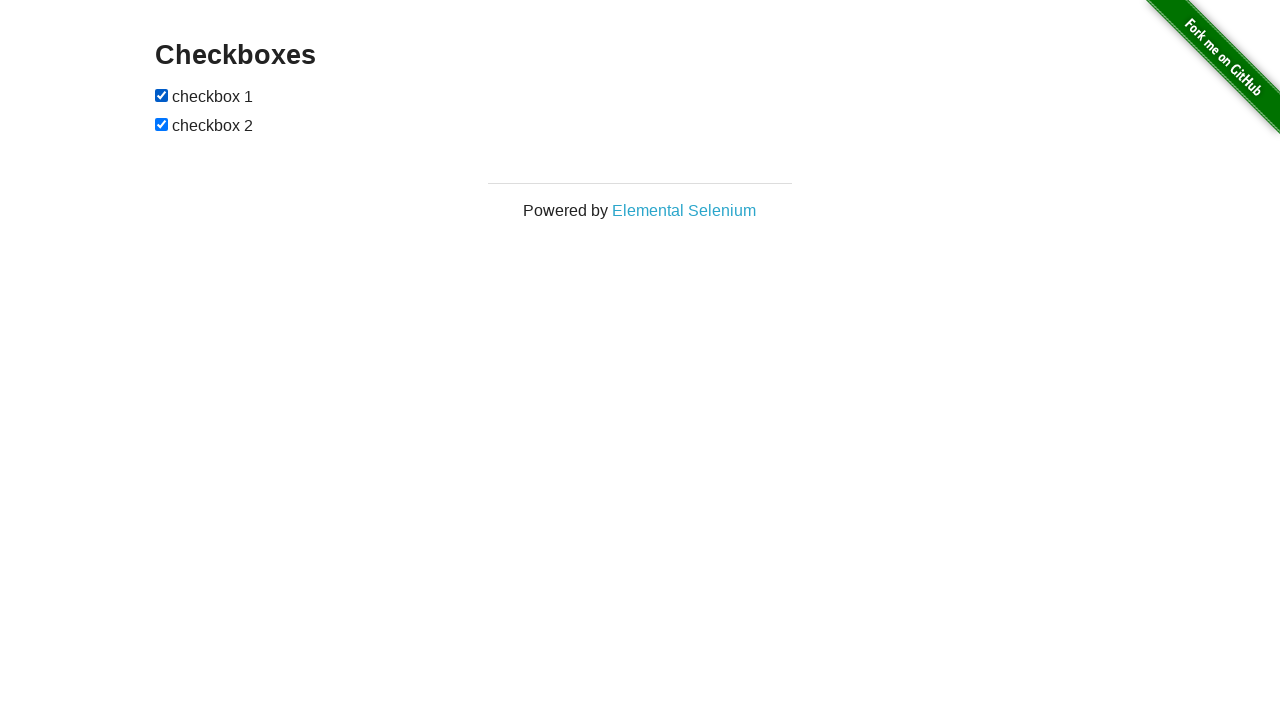

Verified that the first checkbox is now checked
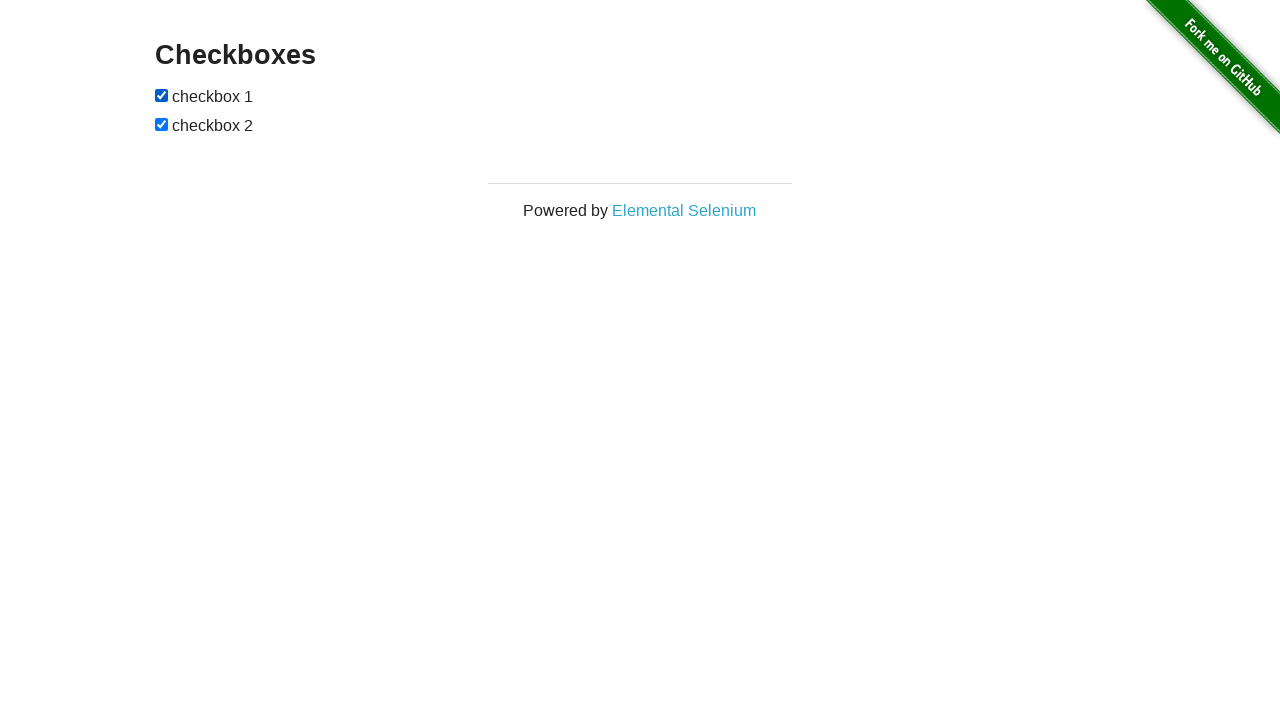

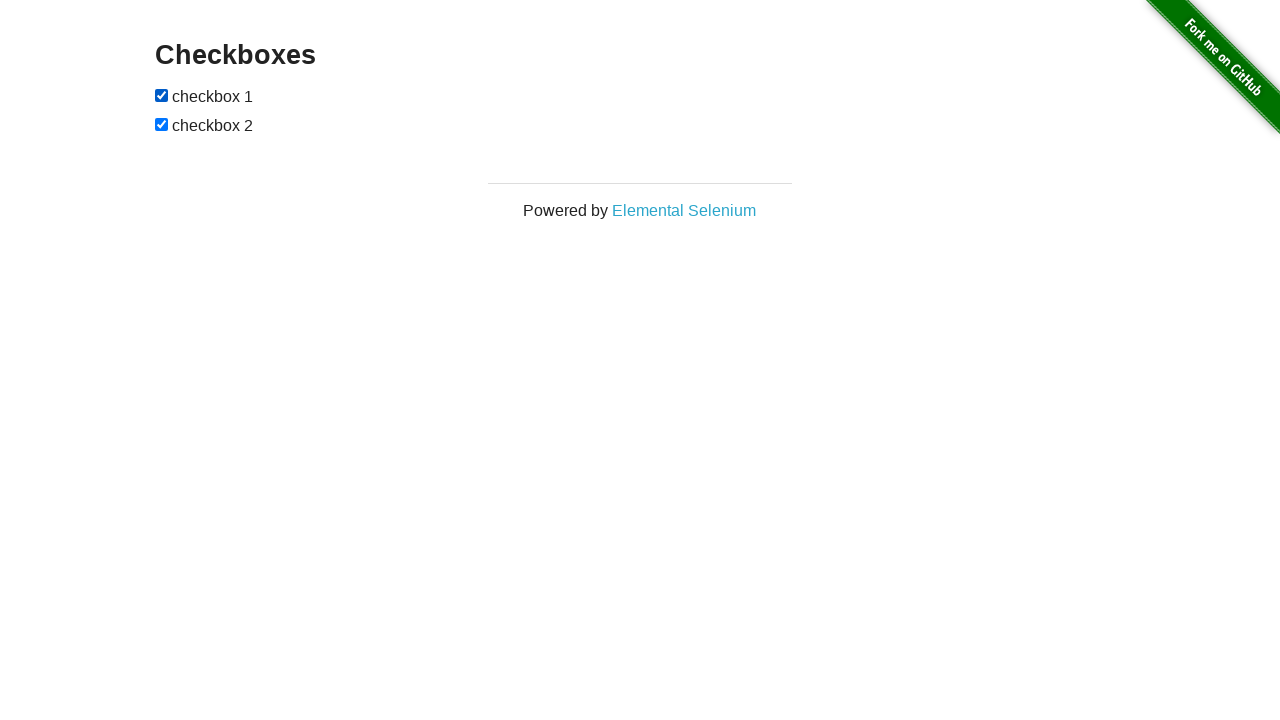